Navigates to the tus.io file upload demo page and clicks on the file selection textbox to initiate file upload interaction.

Starting URL: https://tus.io/demo

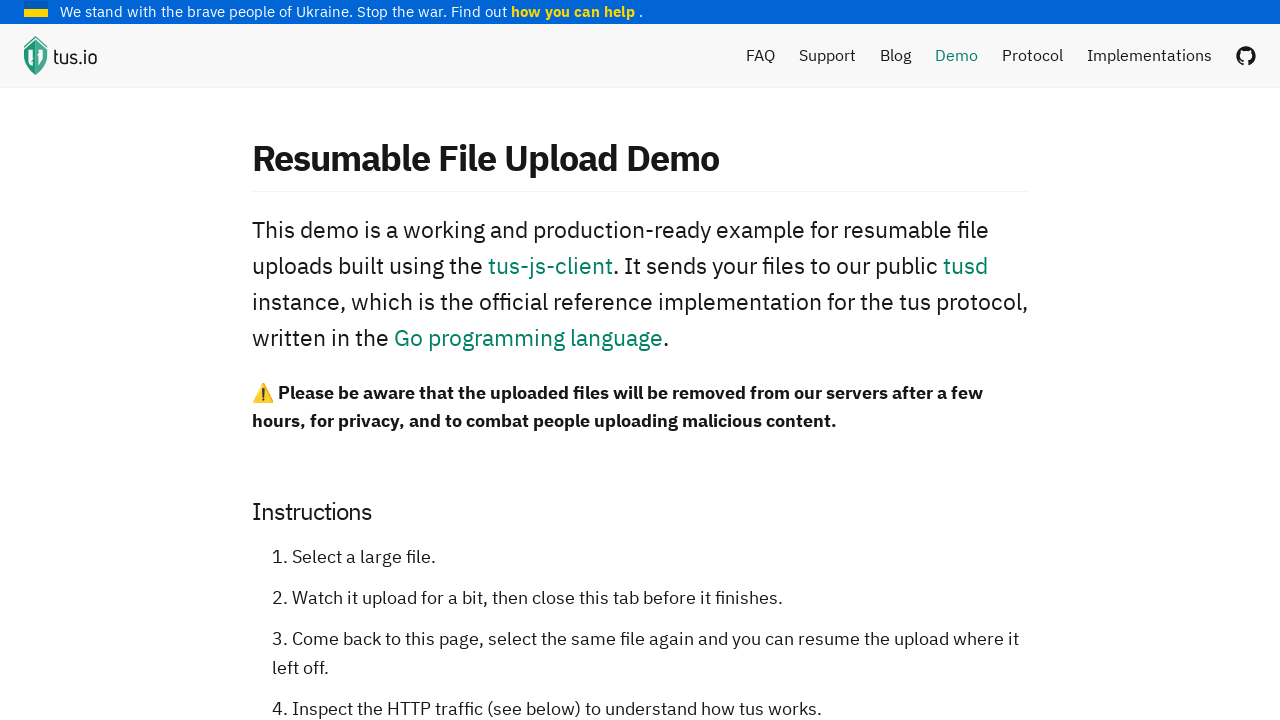

Navigated to tus.io file upload demo page
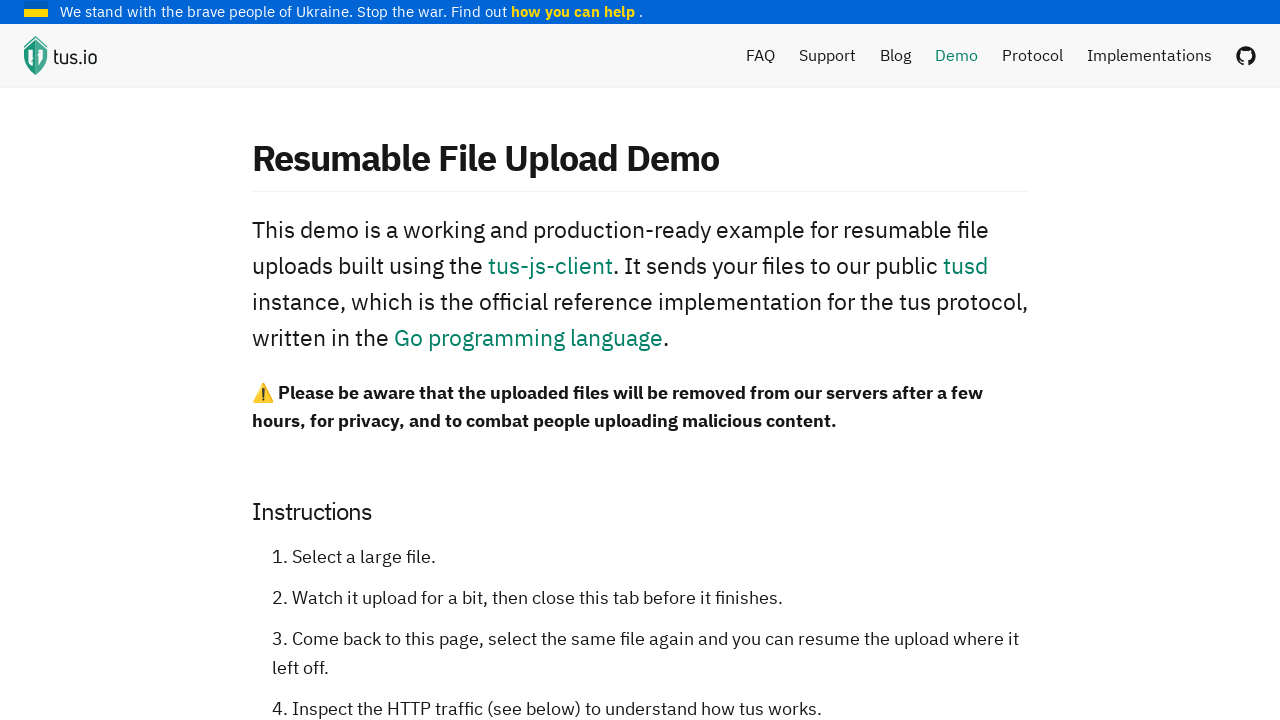

Clicked on the file selection textbox to initiate file upload interaction at (464, 361) on internal:role=textbox[name="Select a file you want to"i]
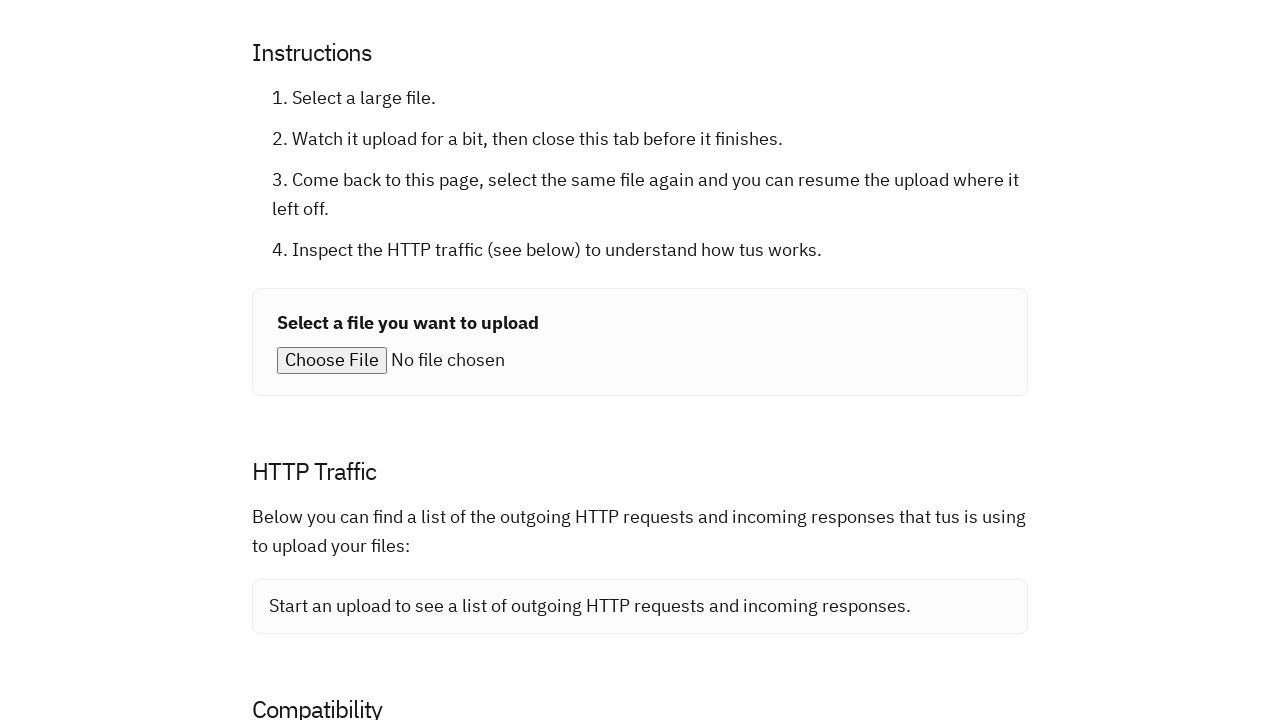

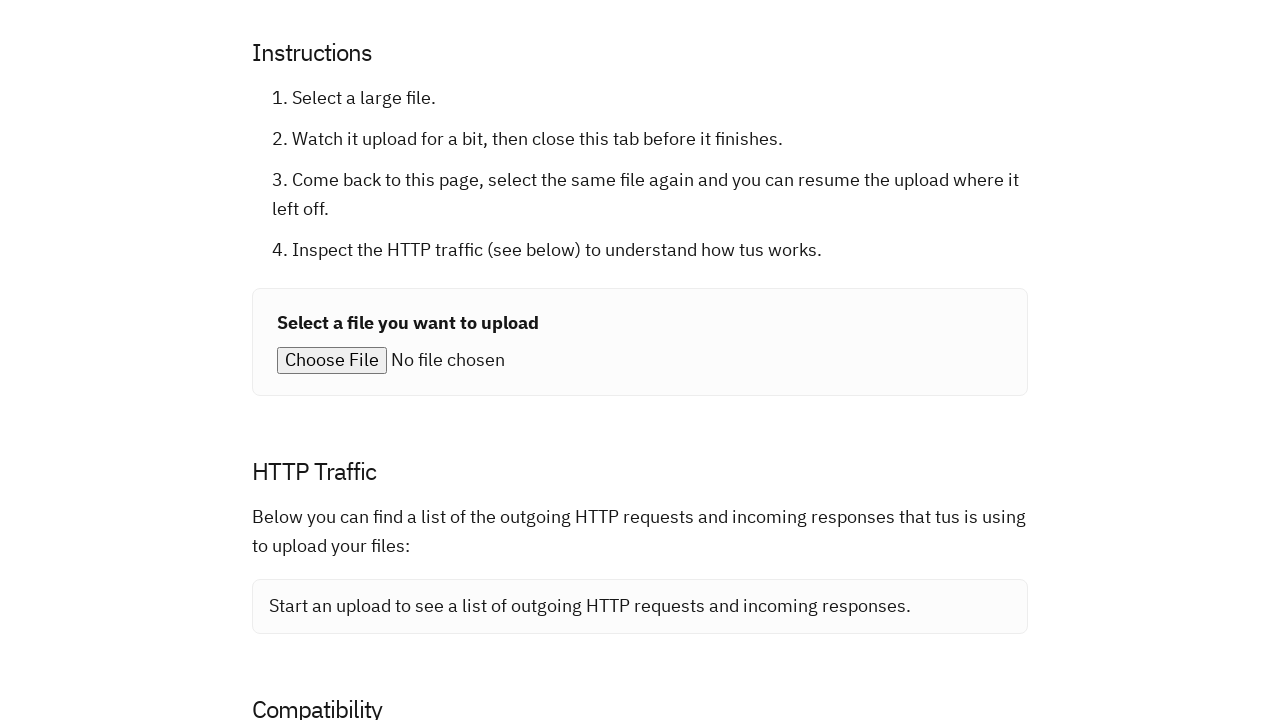